Tests the shopping cart functionality by adding a featured fruit from the homepage, adding bananas from the market page, navigating to the cart, and verifying both items are present in the cart.

Starting URL: https://fruitshoppe.firebaseapp.com

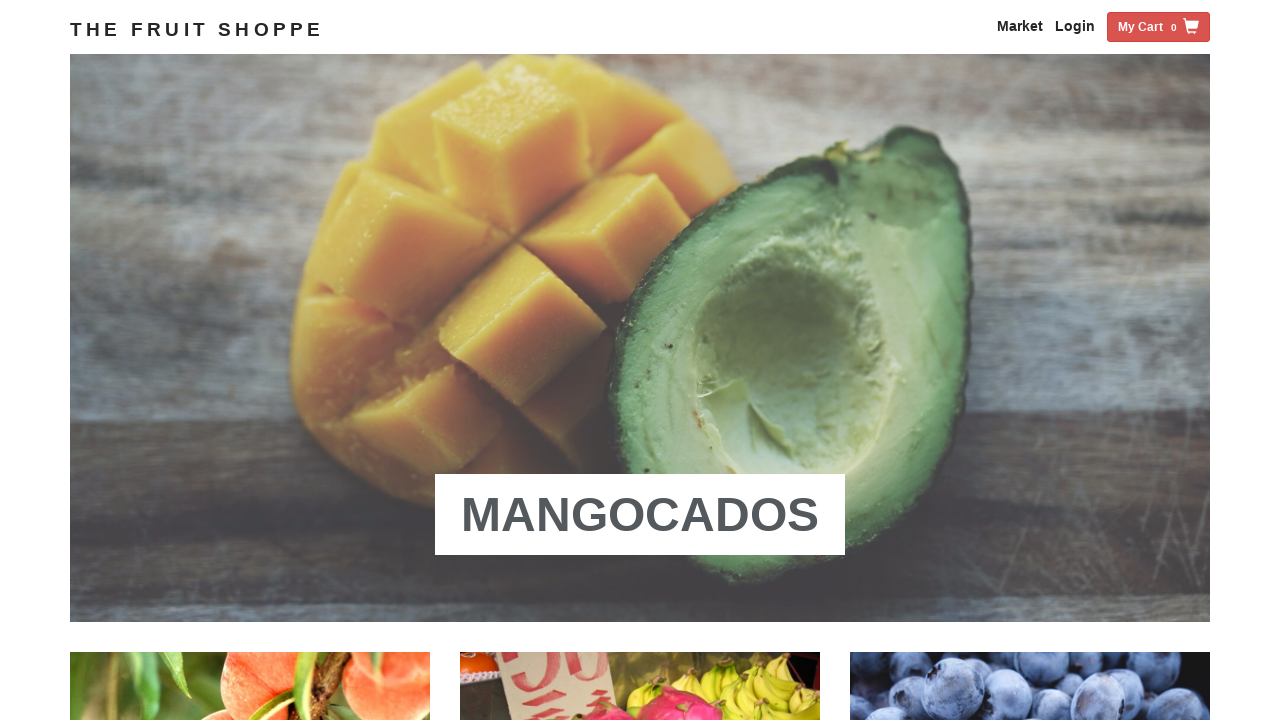

Clicked on featured fruit from homepage to add to cart at (640, 516) on div.featured-fruit-info
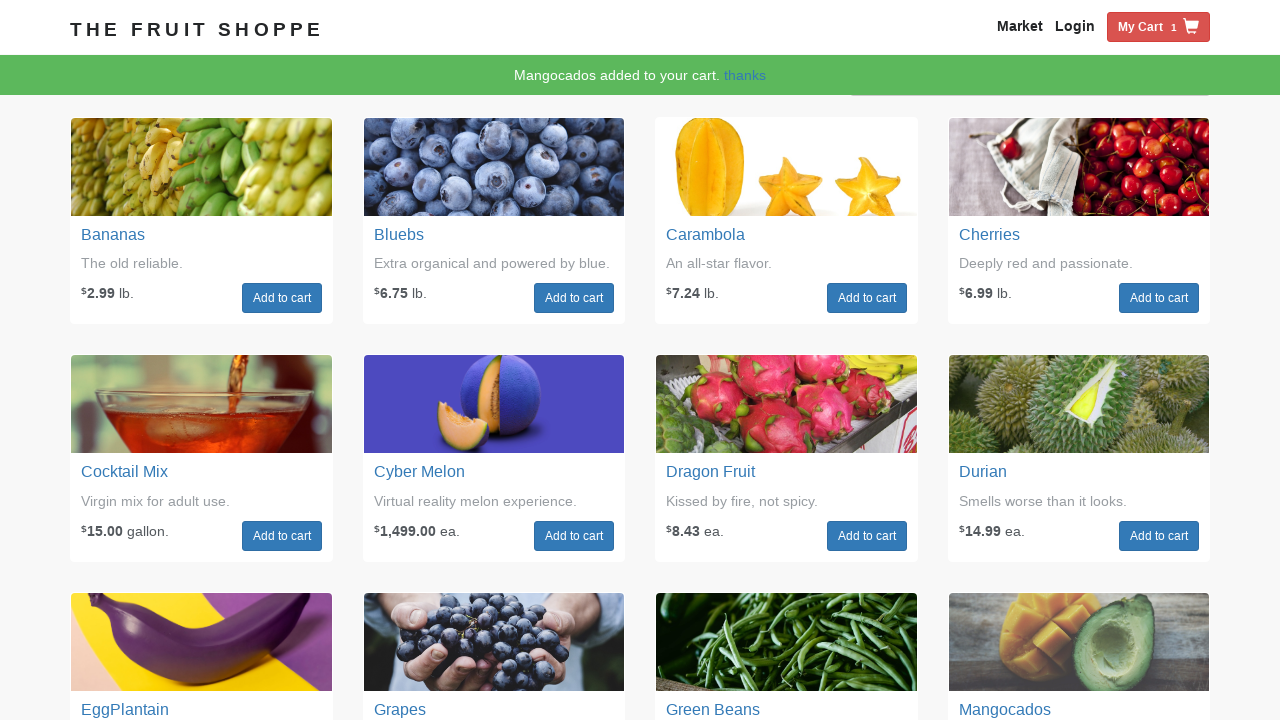

Market page loaded and banana fruit box appeared
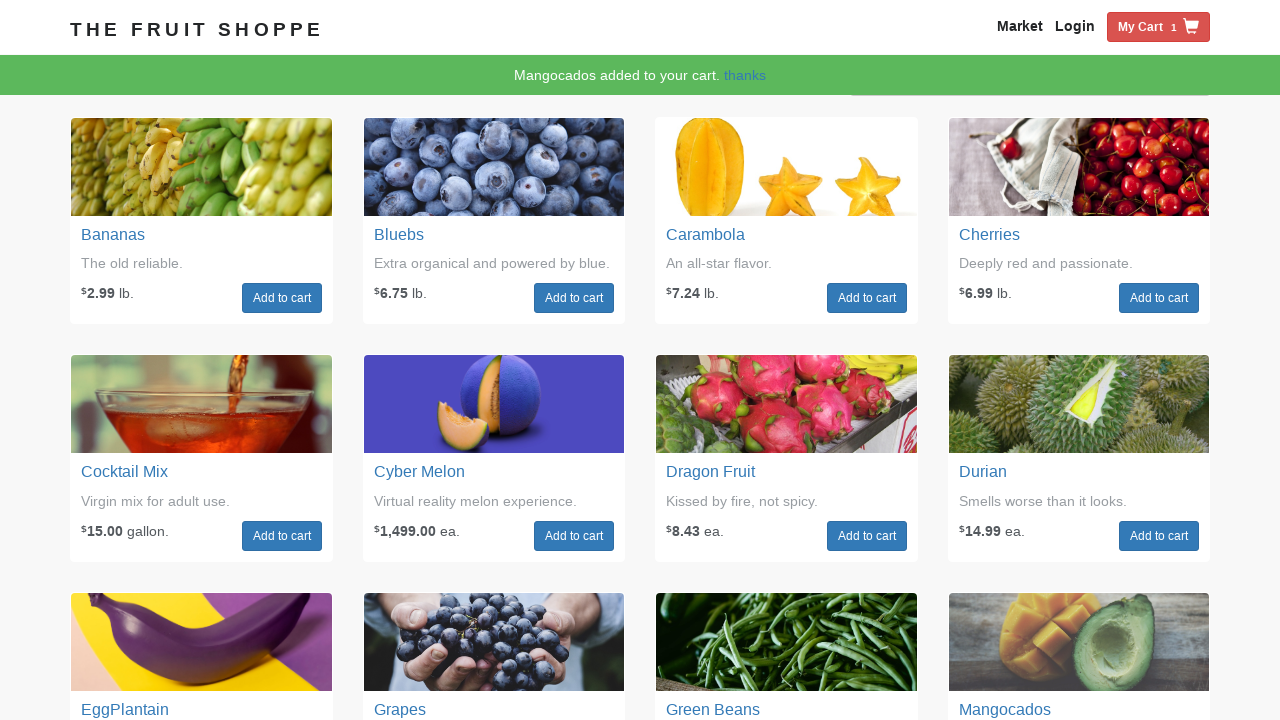

Clicked add to cart button for bananas at (282, 298) on xpath=//div[@class='fruit-box fruit-banans']/../../..//a[@class='btn btn-sm btn-
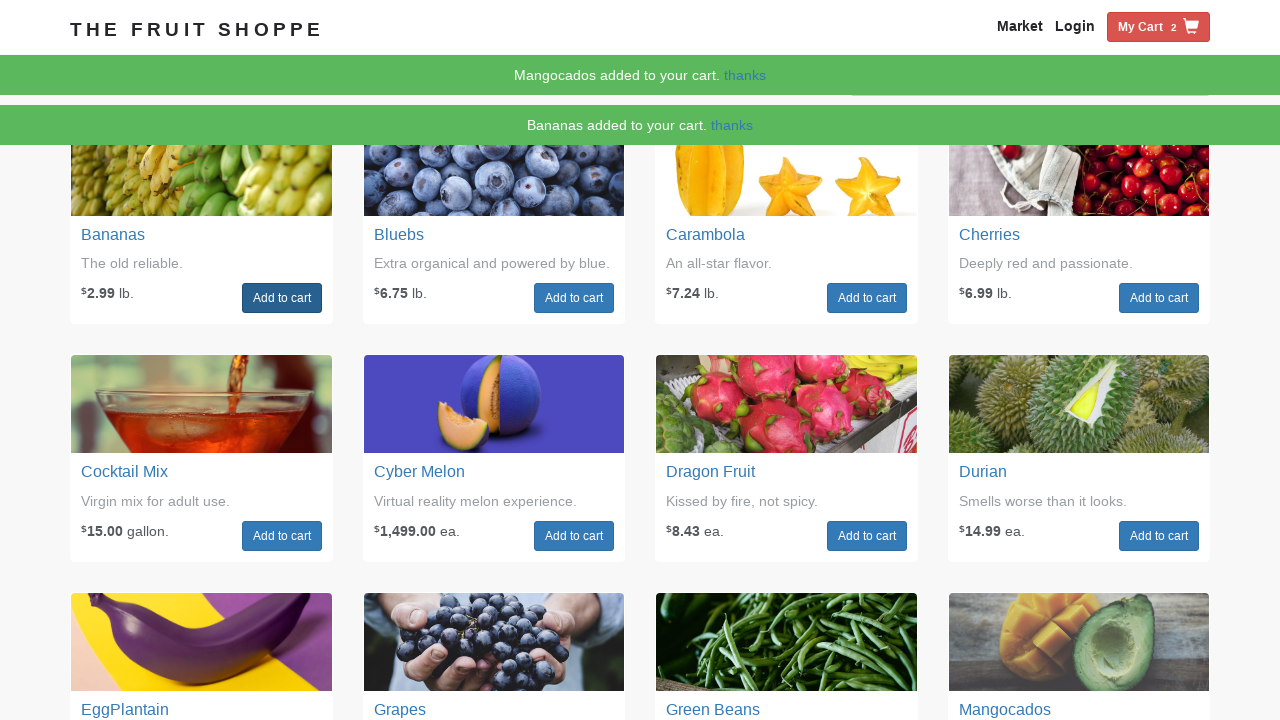

Clicked My Cart button to navigate to cart at (1140, 27) on xpath=//span[text()='My Cart']
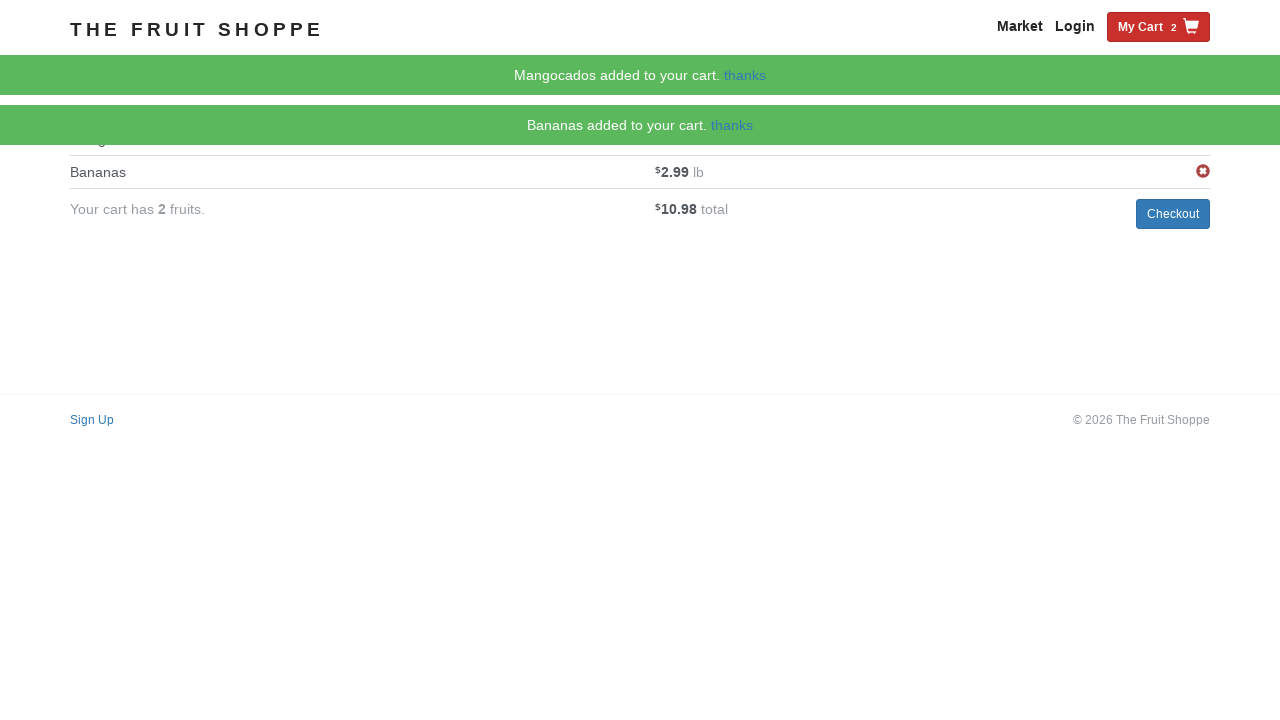

Cart items loaded and verified both items are present in cart
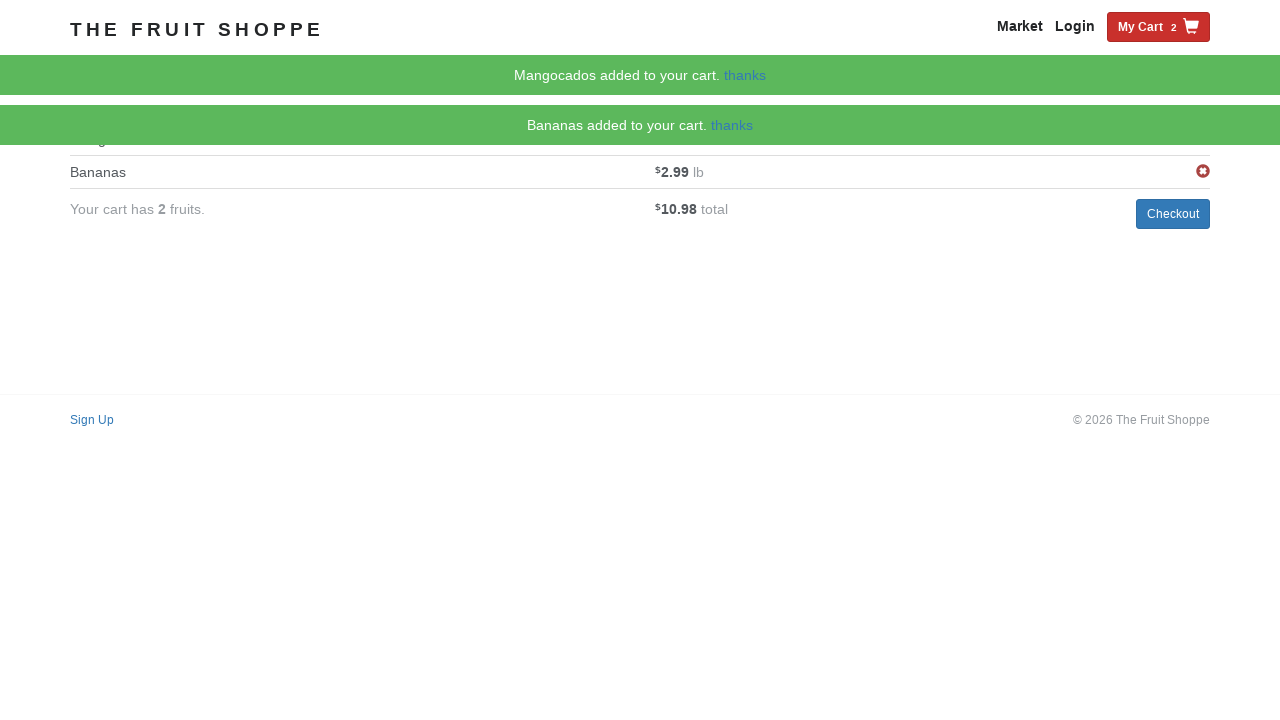

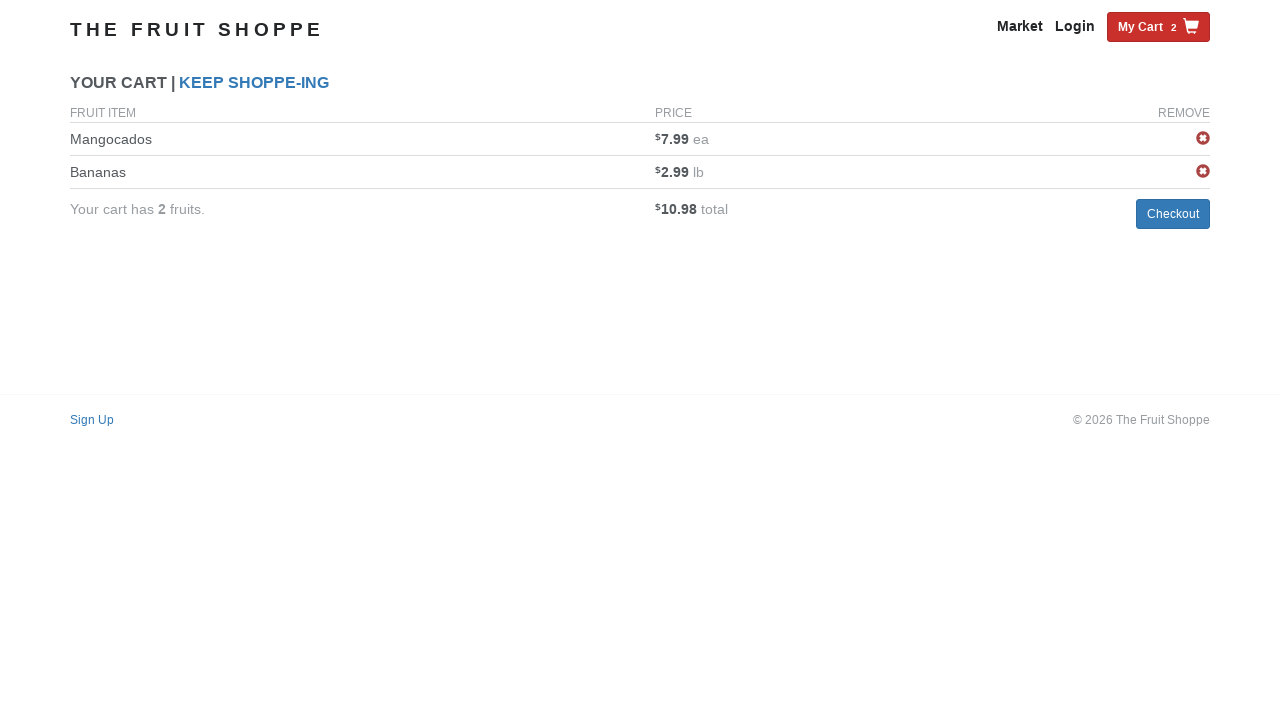